Tests that the side buttons on the Challenging DOM page are present by navigating to the page and verifying the button elements exist.

Starting URL: https://the-internet.herokuapp.com/

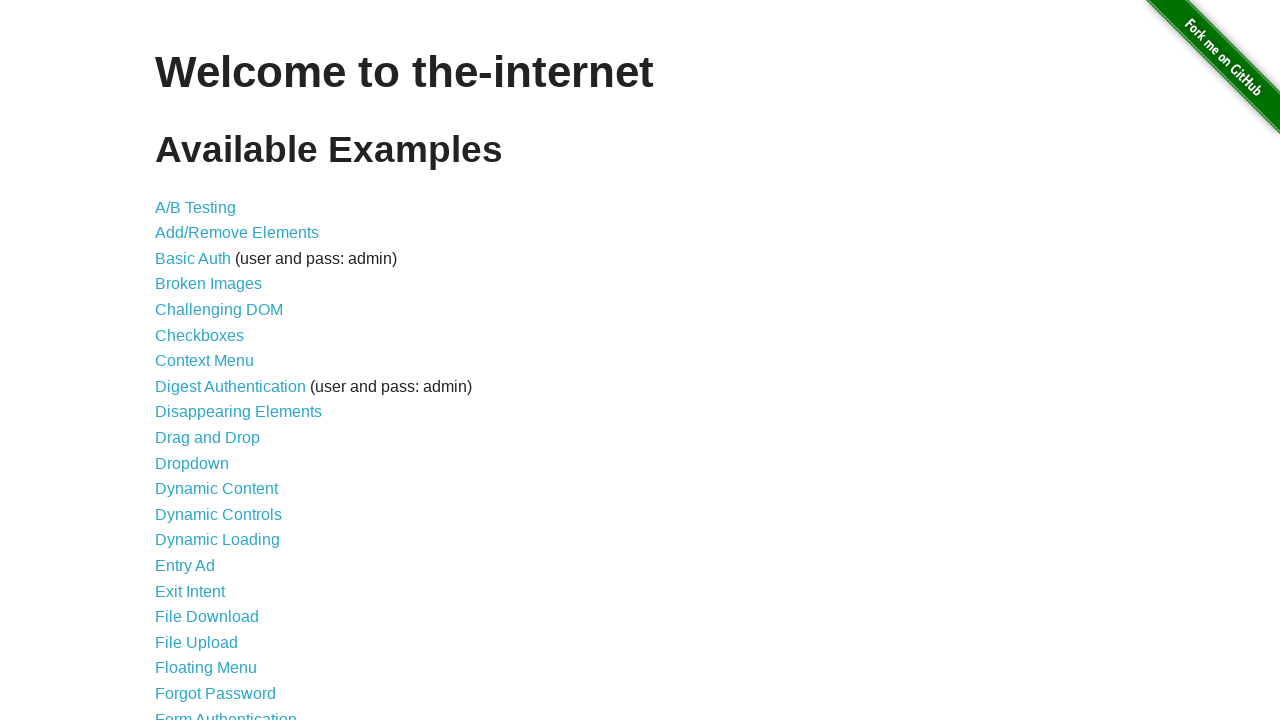

Clicked on the Challenging DOM link at (219, 310) on xpath=//a[normalize-space()='Challenging DOM']
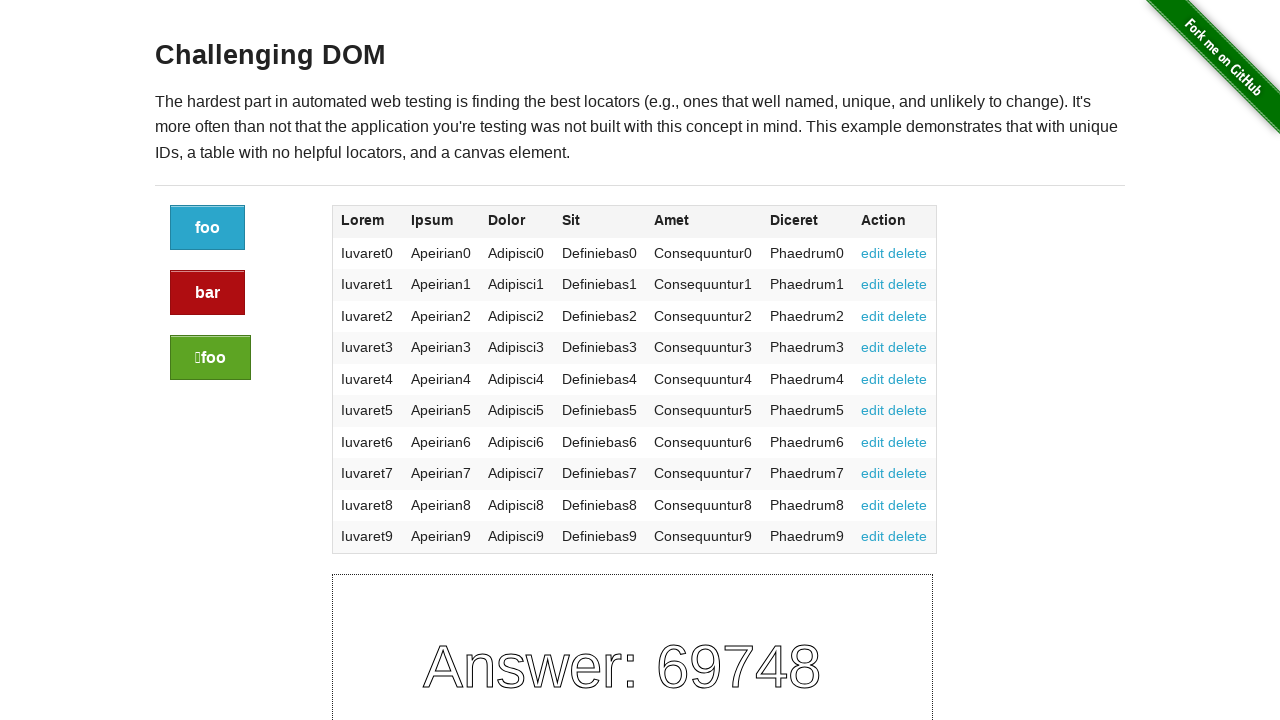

Page loaded - h3 selector is present
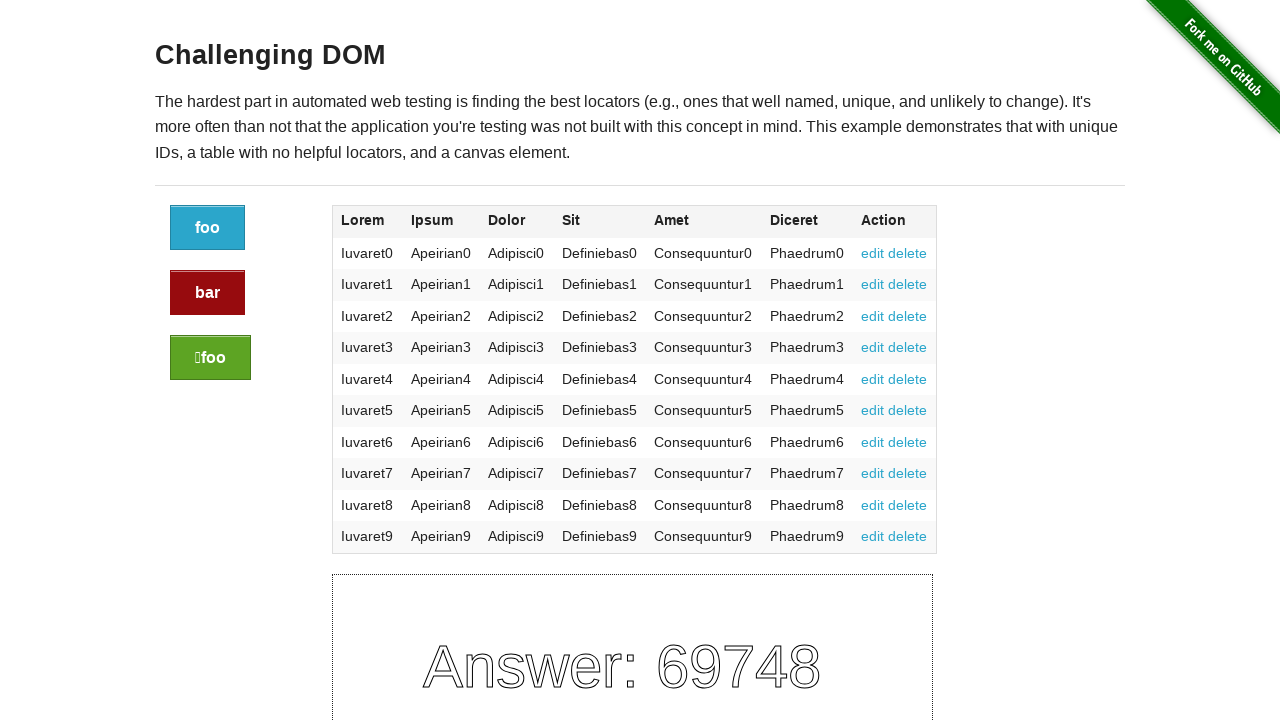

Verified side buttons are present on the page
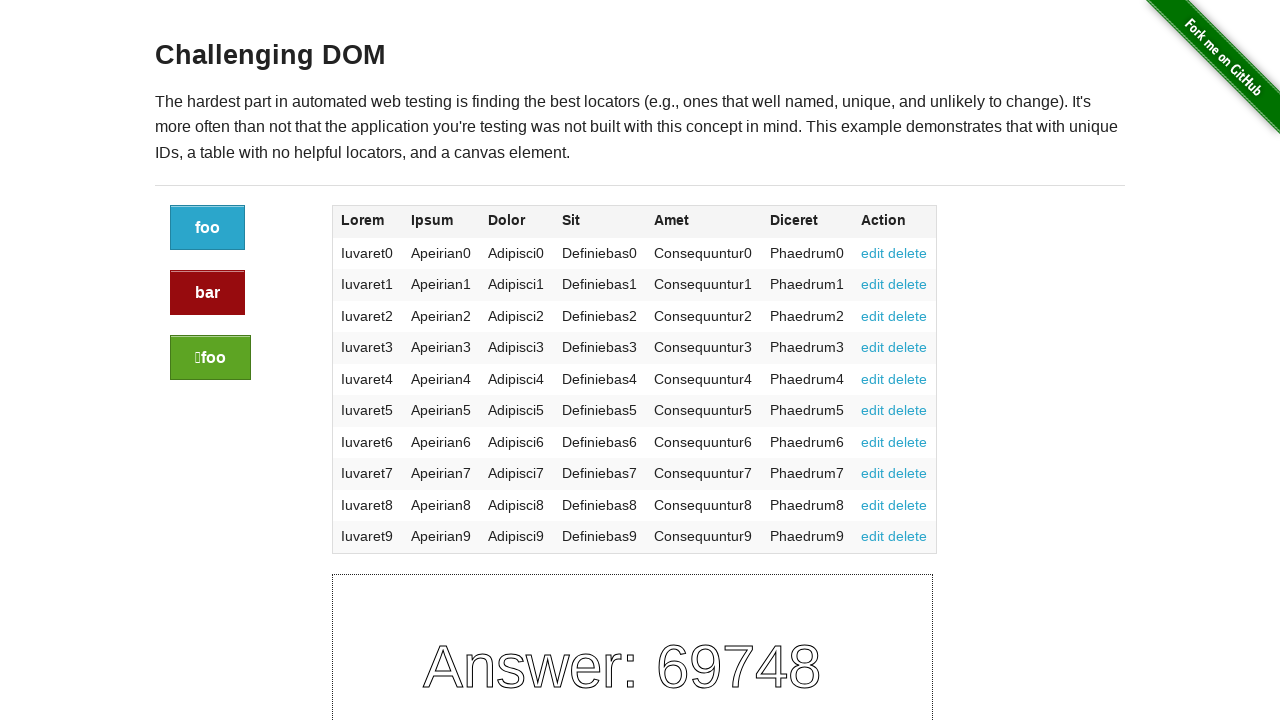

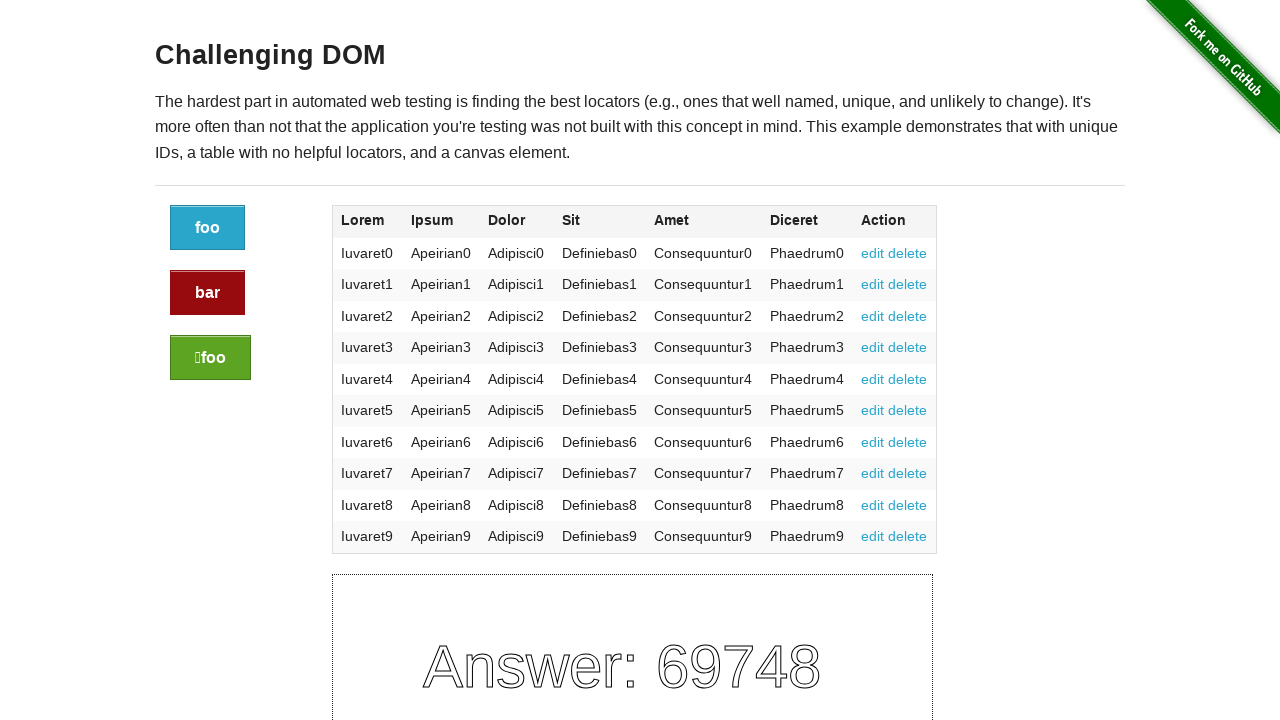